Tests sendKeys action to type text into a text input field

Starting URL: https://the-internet.herokuapp.com/login

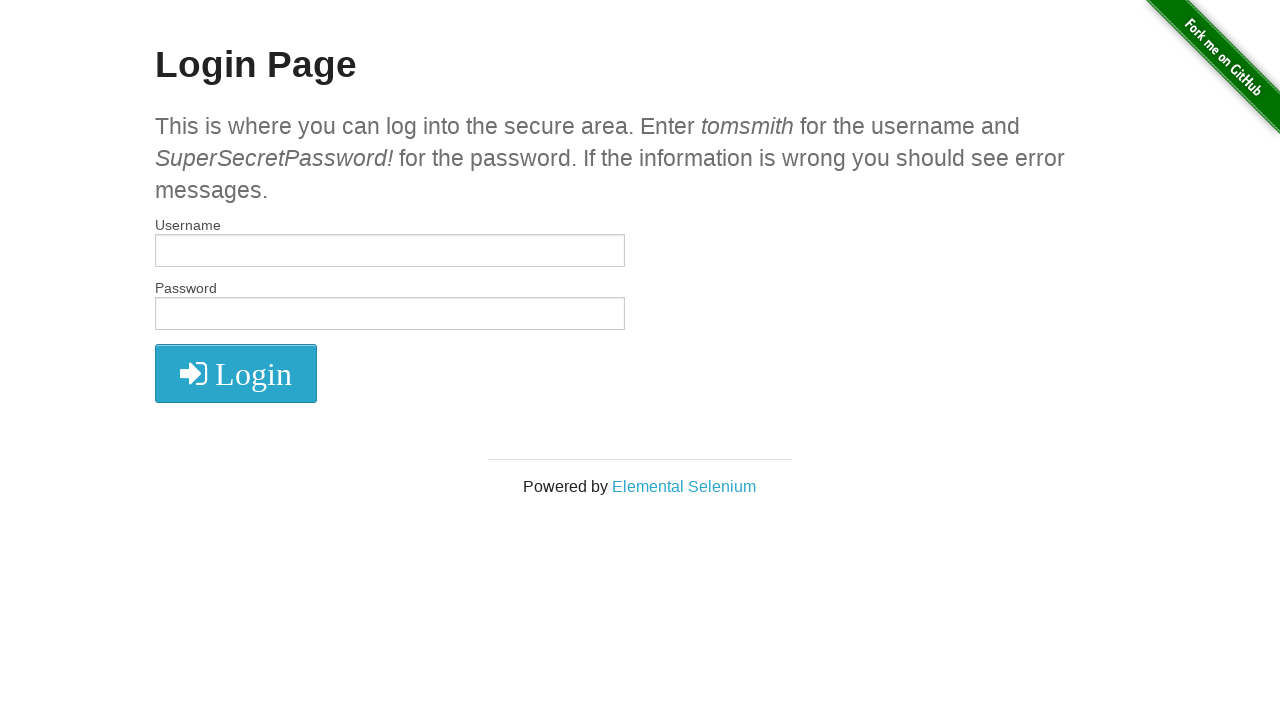

Typed 'cd' into the text input field on input[type='text']
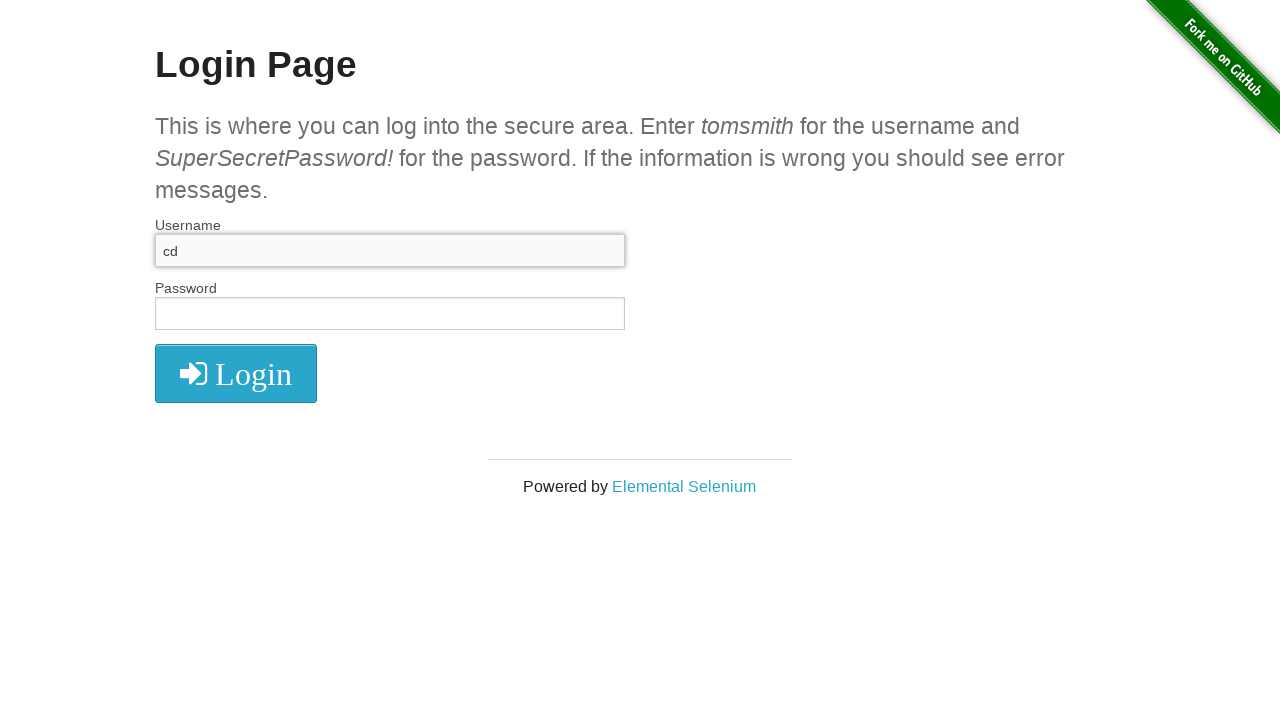

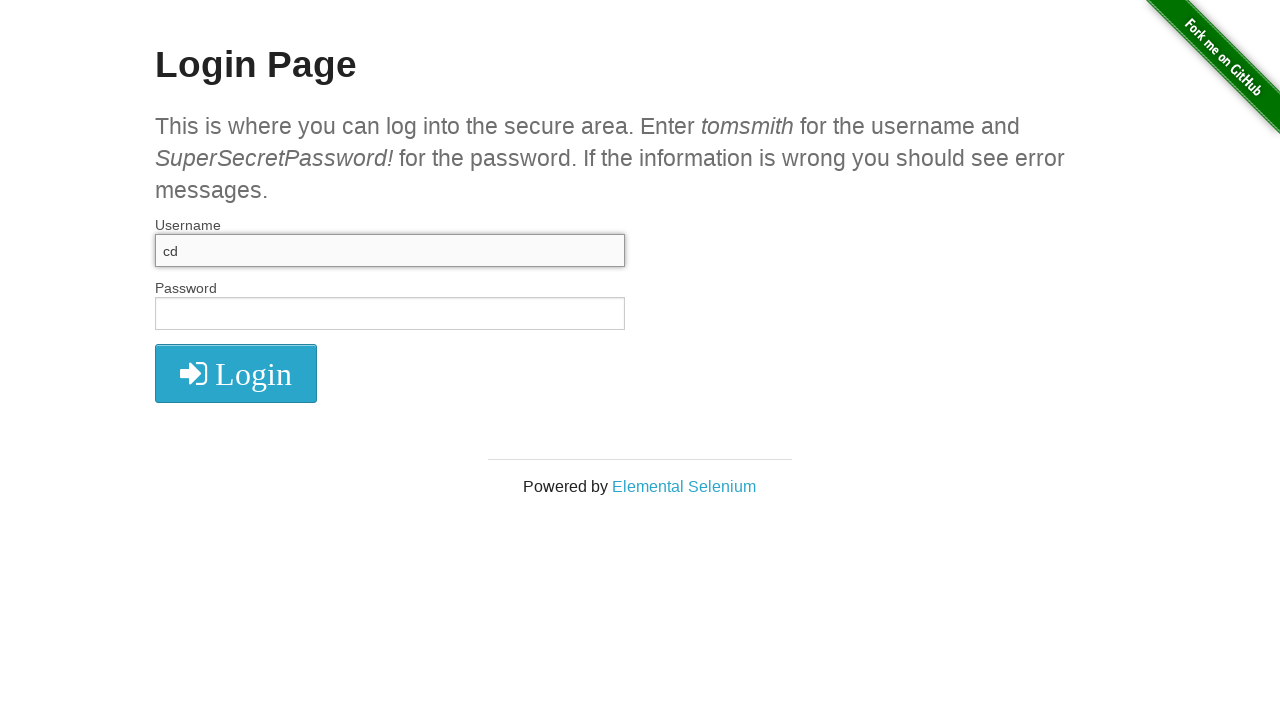